Tests JavaScript alert handling by clicking a button to trigger an alert, verifying the alert text, accepting it, and confirming the result message

Starting URL: https://the-internet.herokuapp.com/javascript_alerts

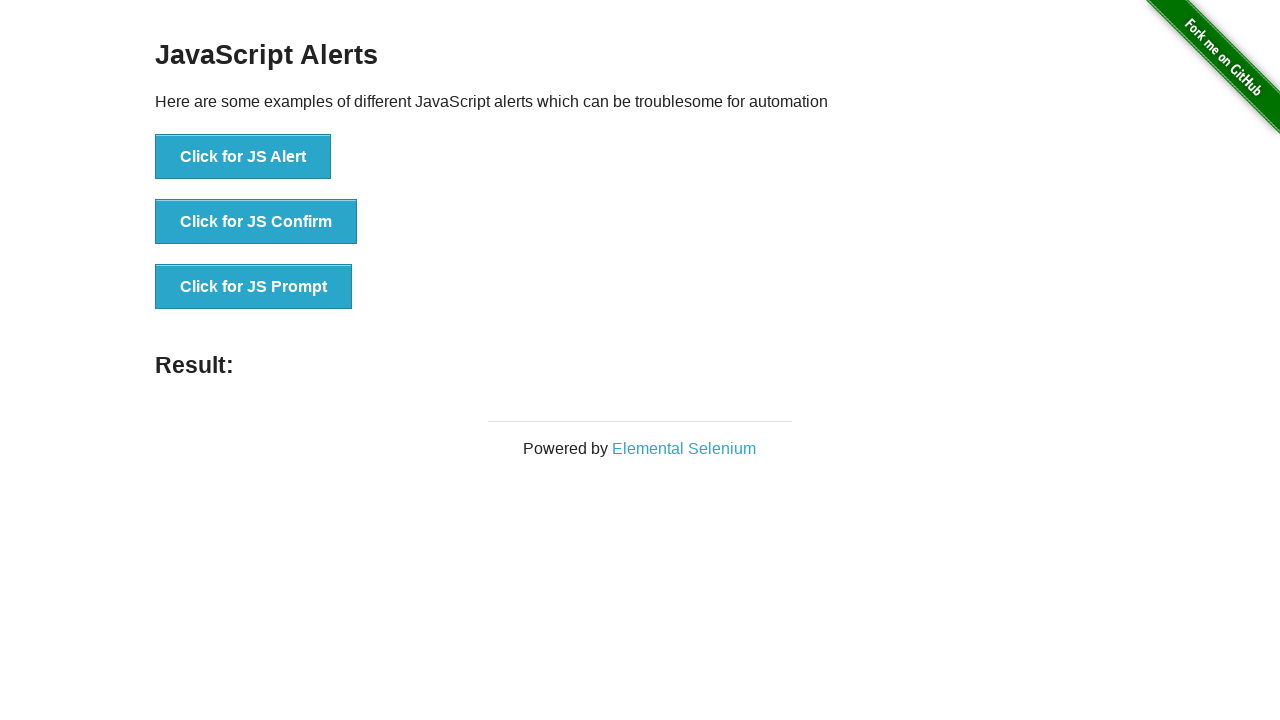

Clicked the JavaScript alert button at (243, 157) on xpath=//button[contains(@onclick,'jsAlert()')]
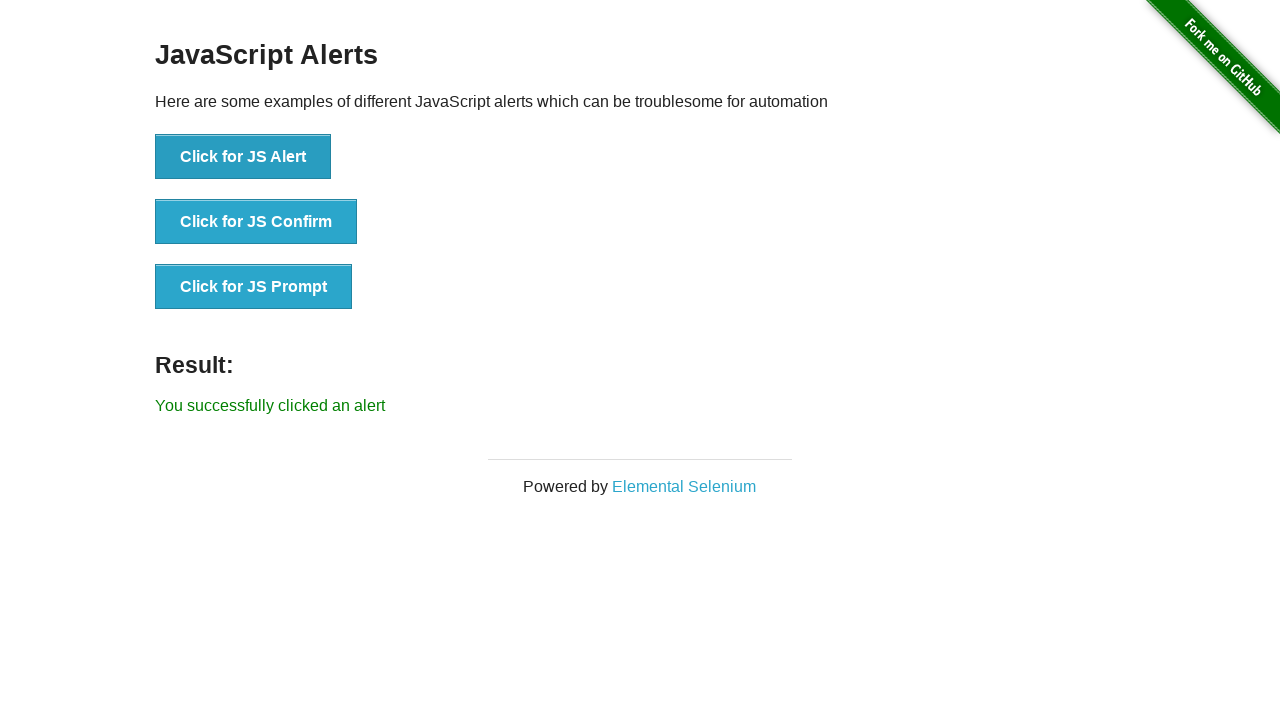

Set up dialog handler to accept alert
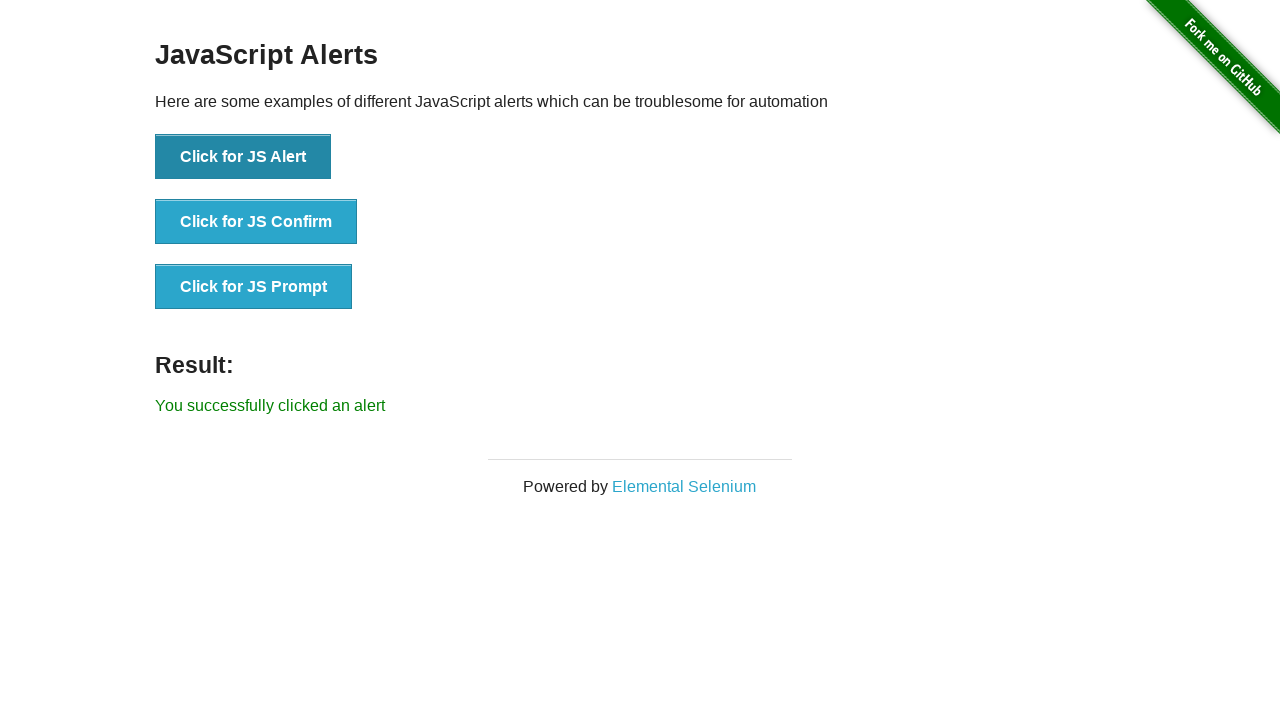

Result message appeared after accepting alert
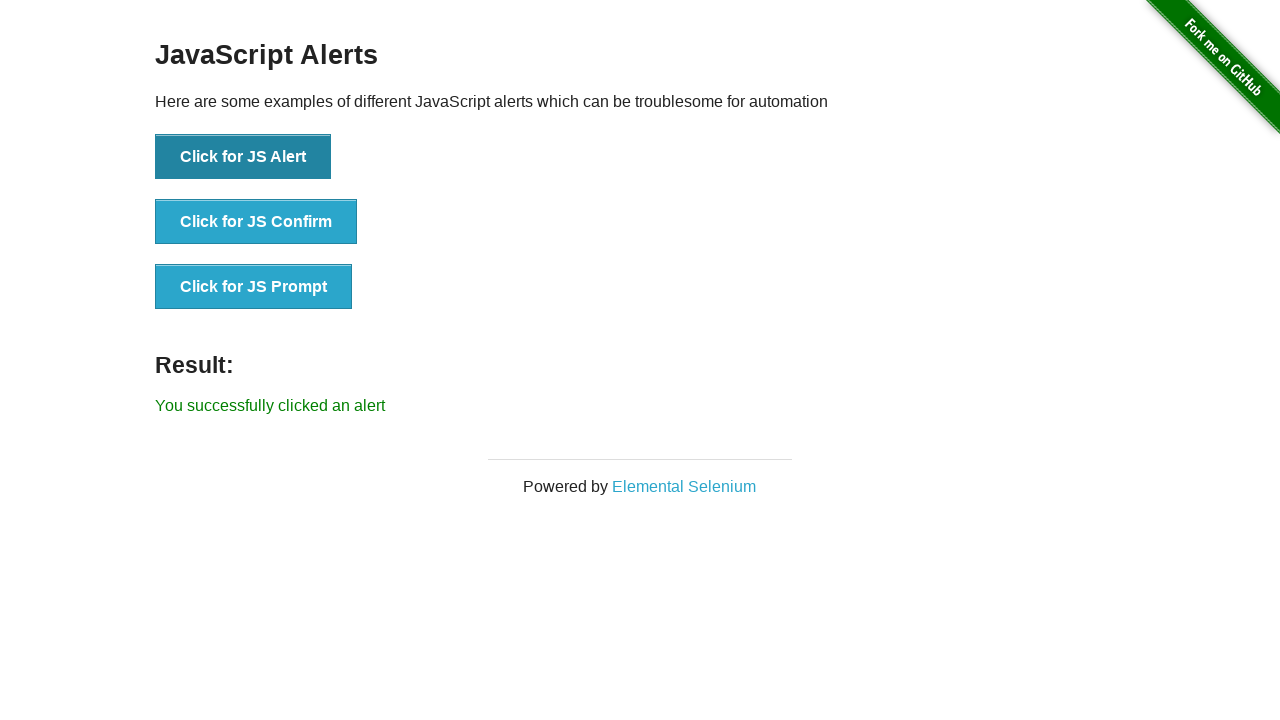

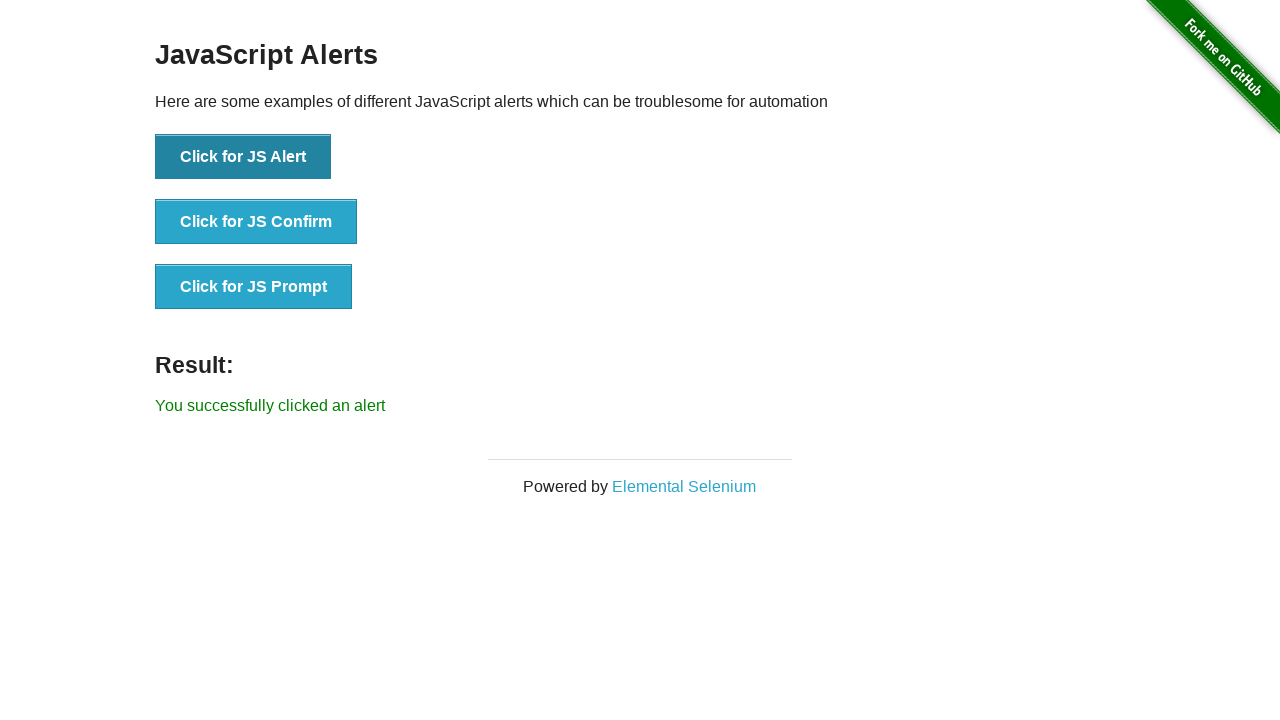